Tests iframe handling by locating a frame by URL and filling a text input field within that frame

Starting URL: https://ui.vision/demo/webtest/frames/

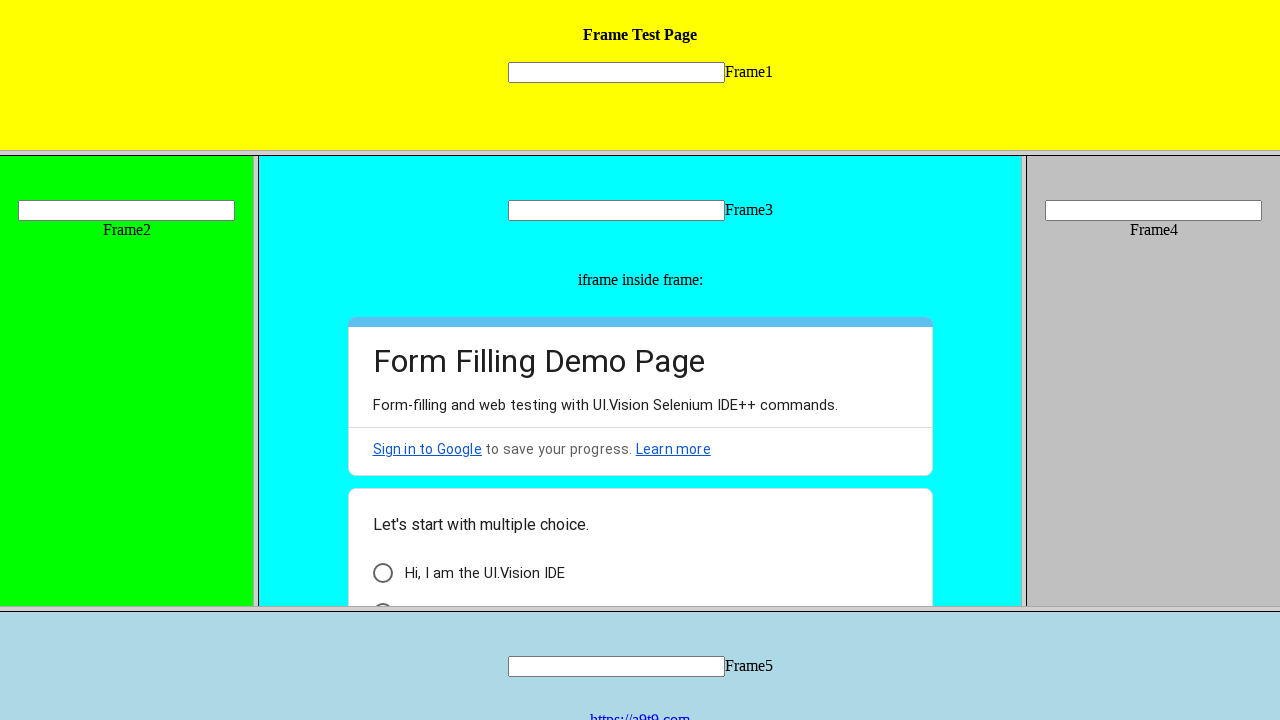

Located iframe by URL 'https://ui.vision/demo/webtest/frames/frame_1.html'
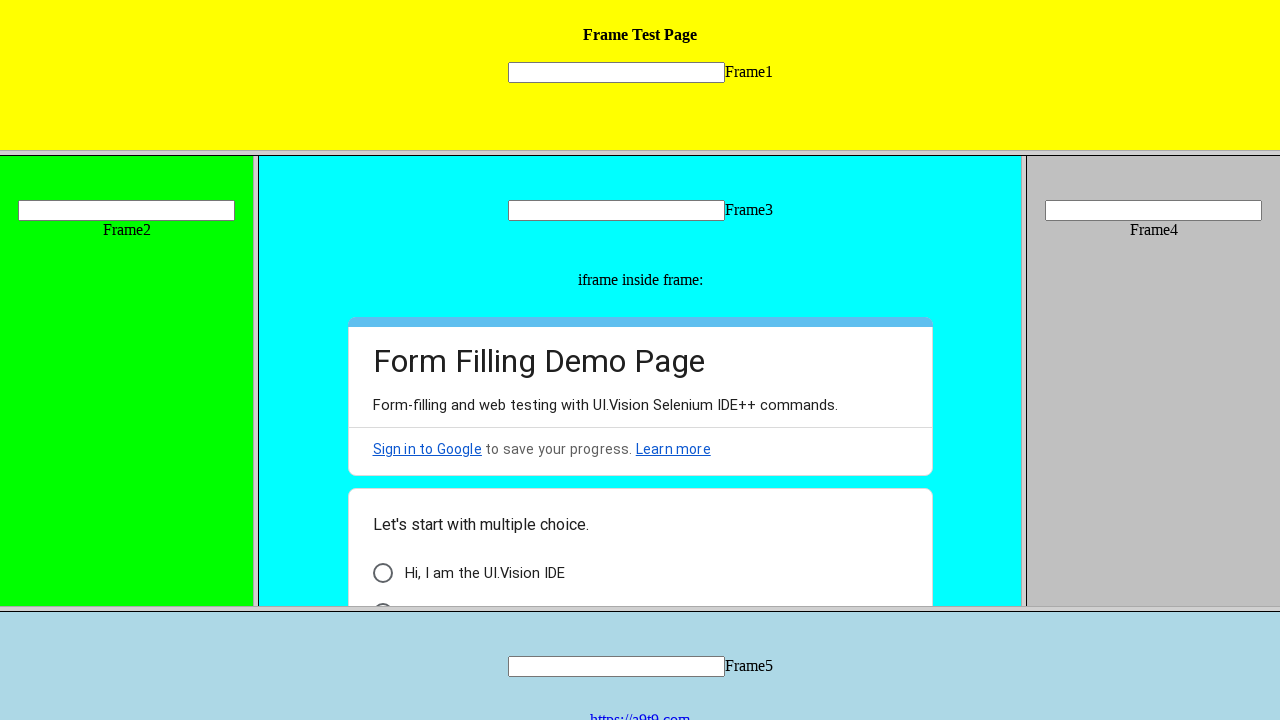

Filled text input field with 'Hello' inside iframe on //input[@name="mytext1"]
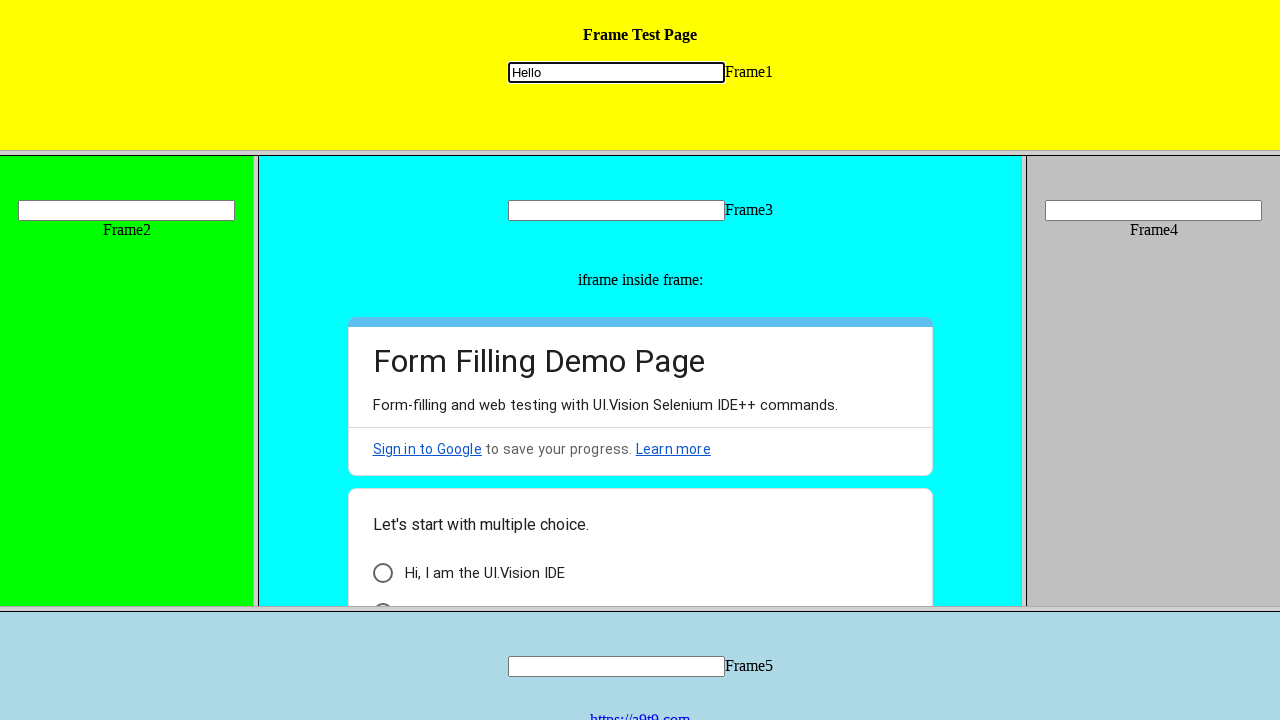

Waited 2 seconds for action to be visible
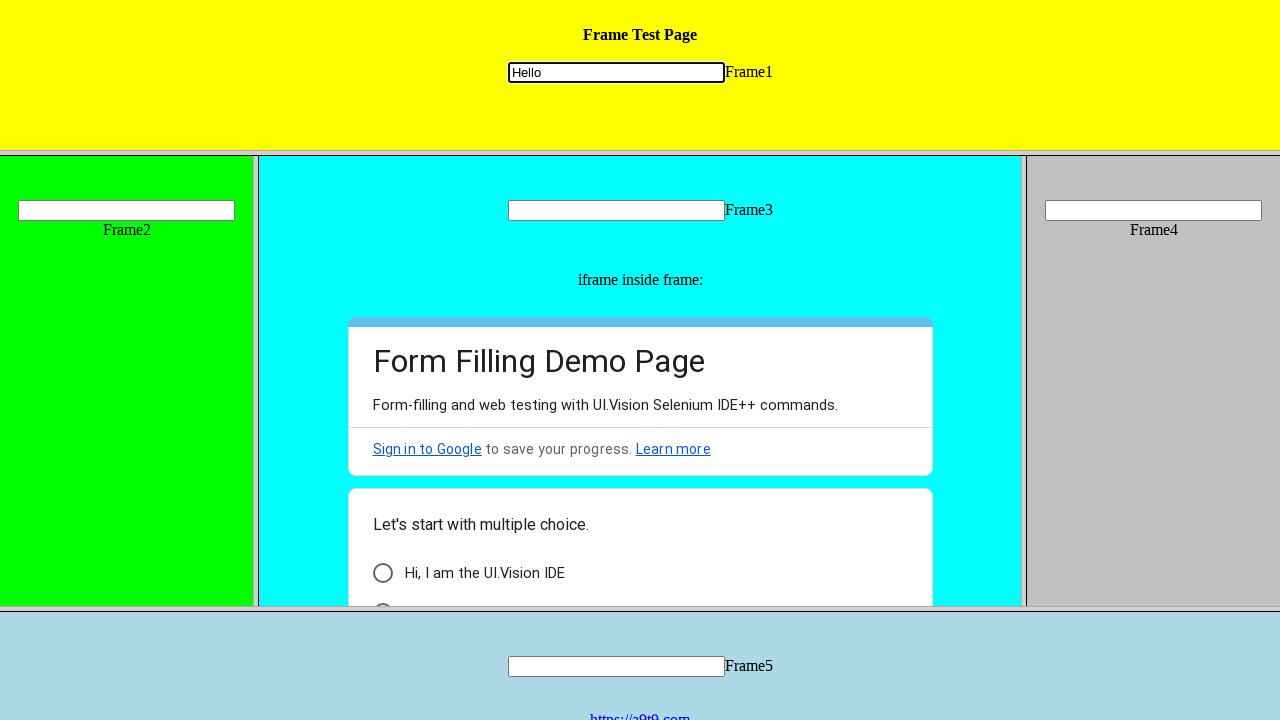

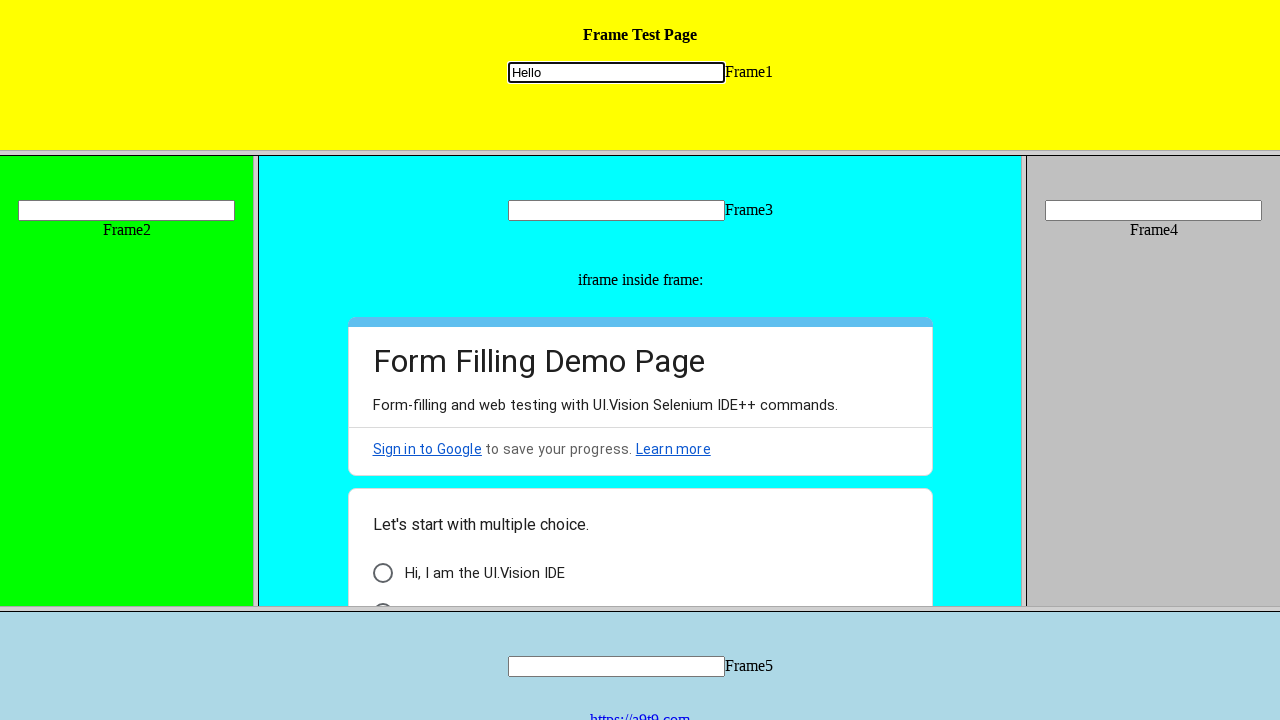